Tests form input fields and radio button selection on a test automation practice blog, filling name and email fields and selecting the female radio button

Starting URL: https://testautomationpractice.blogspot.com/

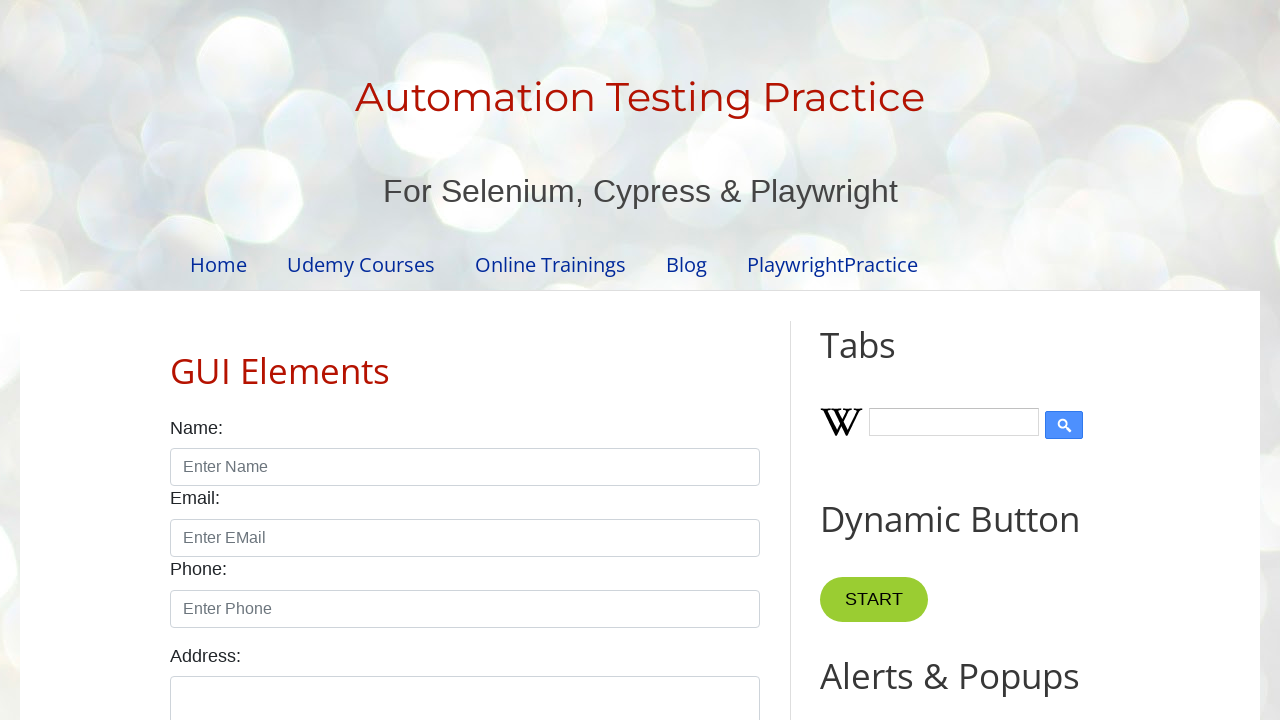

Located name input field
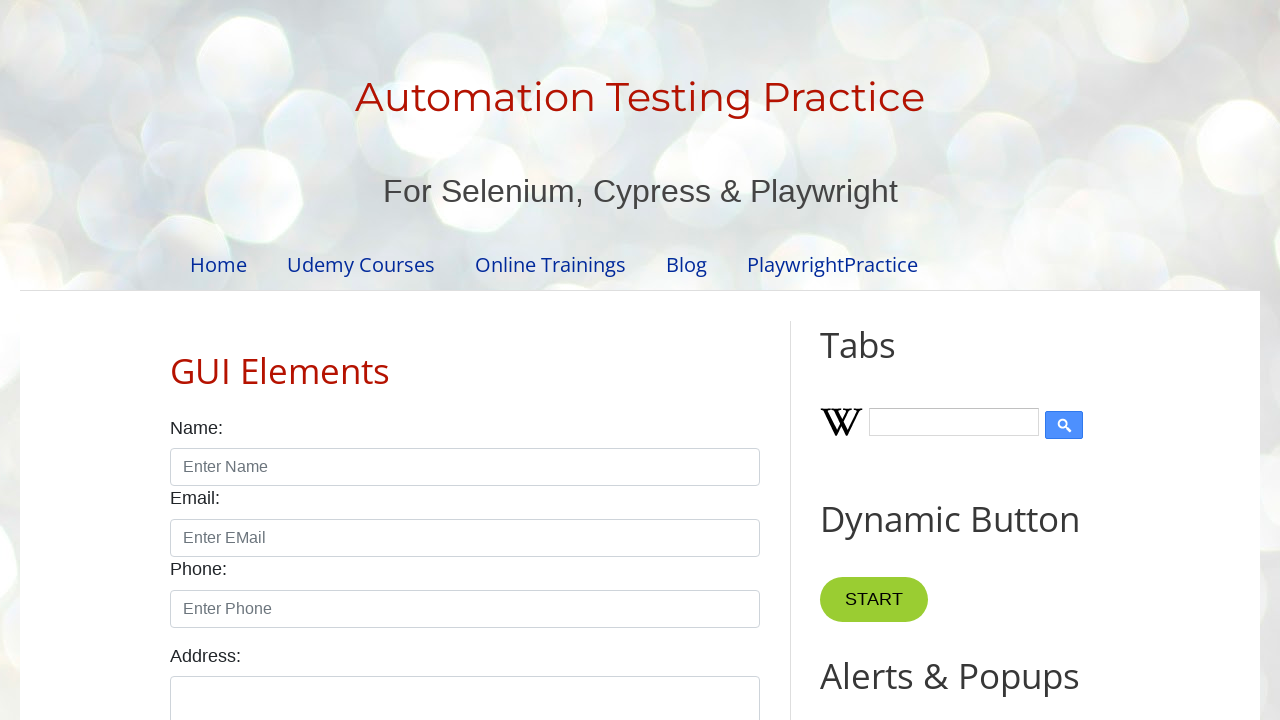

Name field is visible and enabled
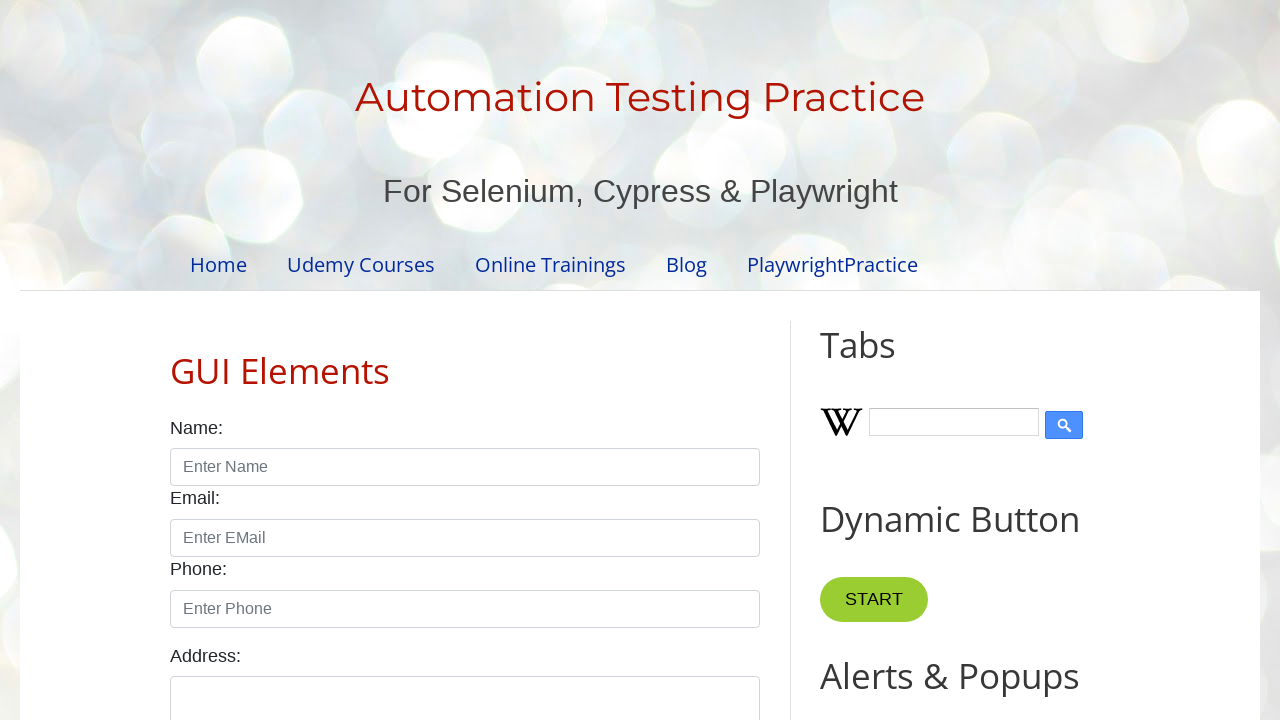

Filled name field with 'tej@gmail' on xpath=//*[@id="name"]
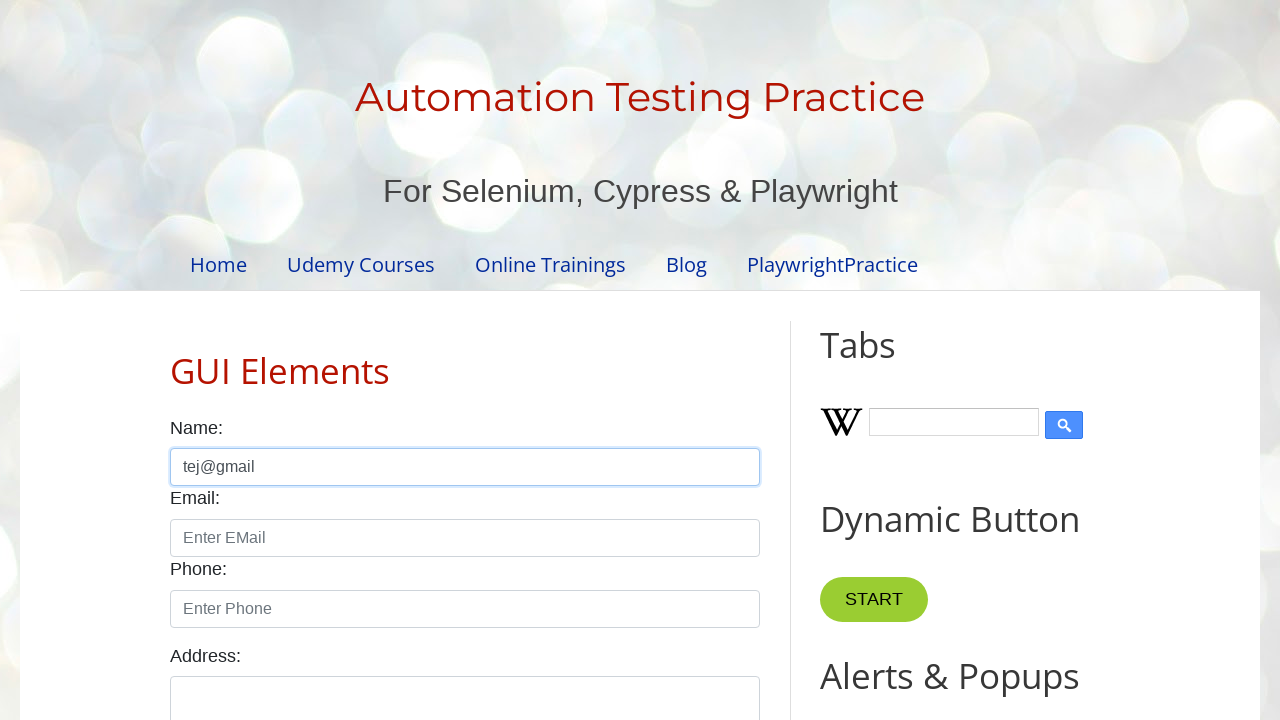

Located email input field
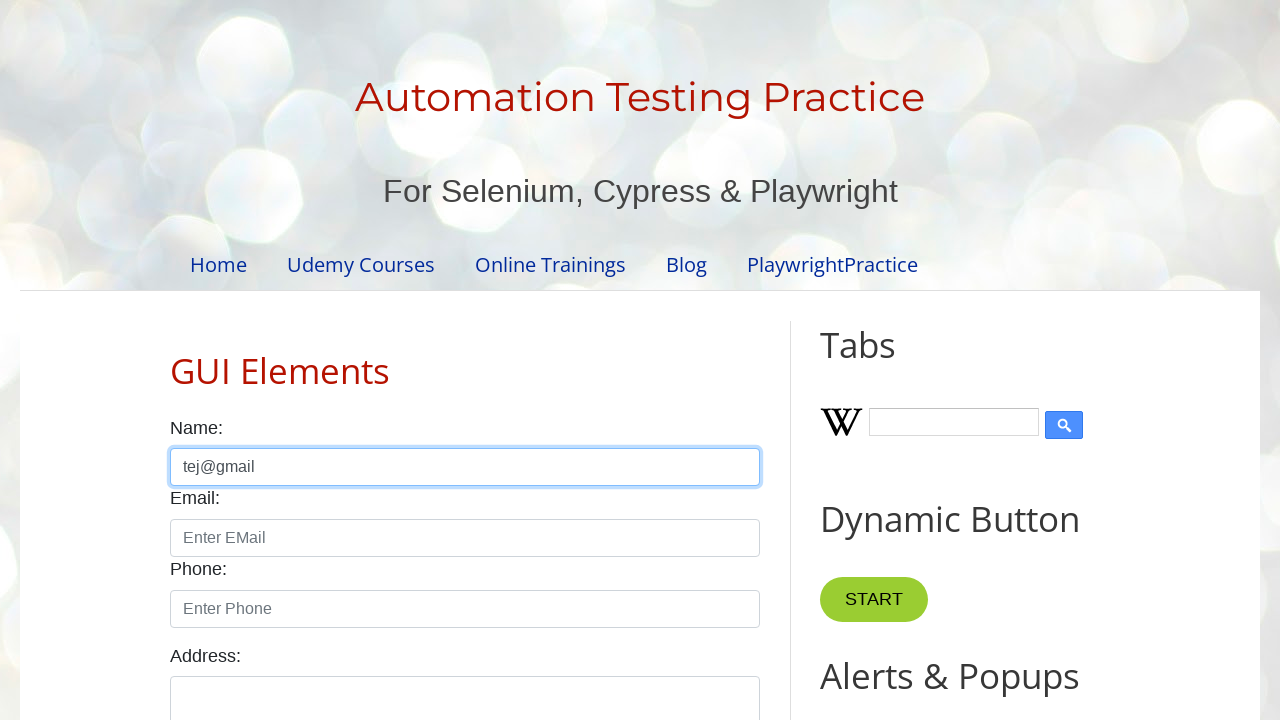

Email field is visible and enabled
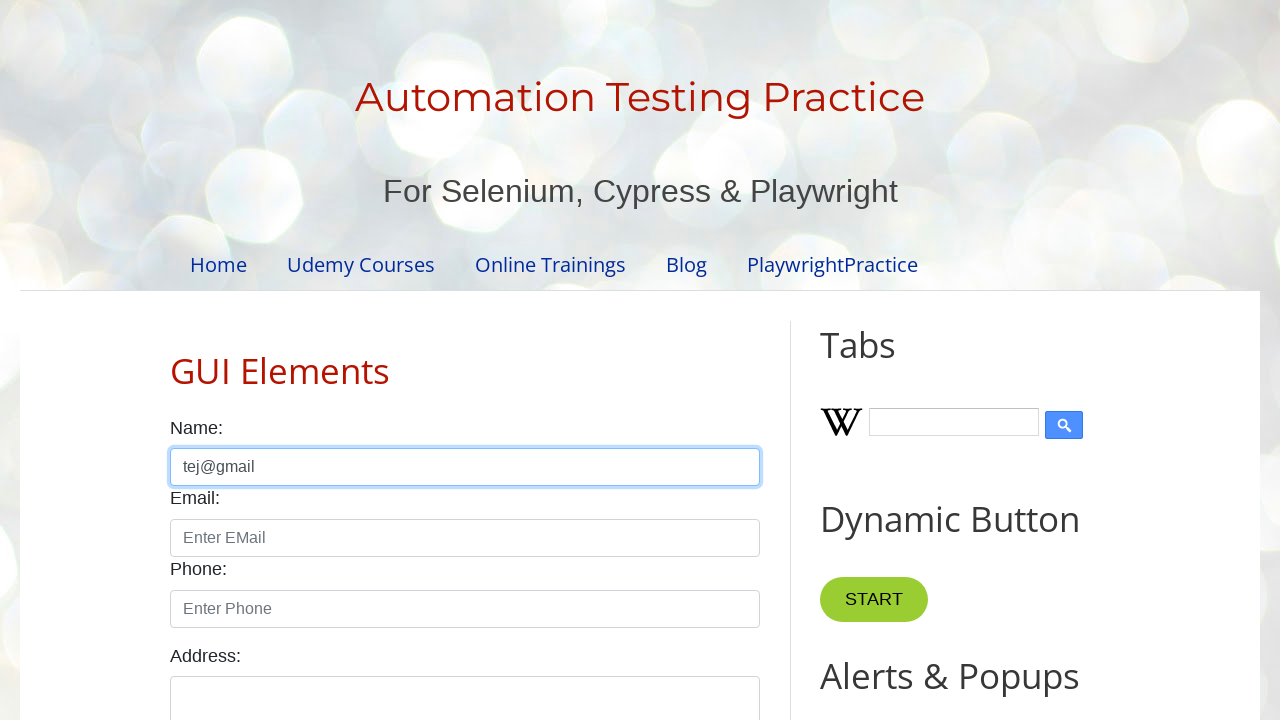

Filled email field with '123bc' on xpath=//*[@id="email"]
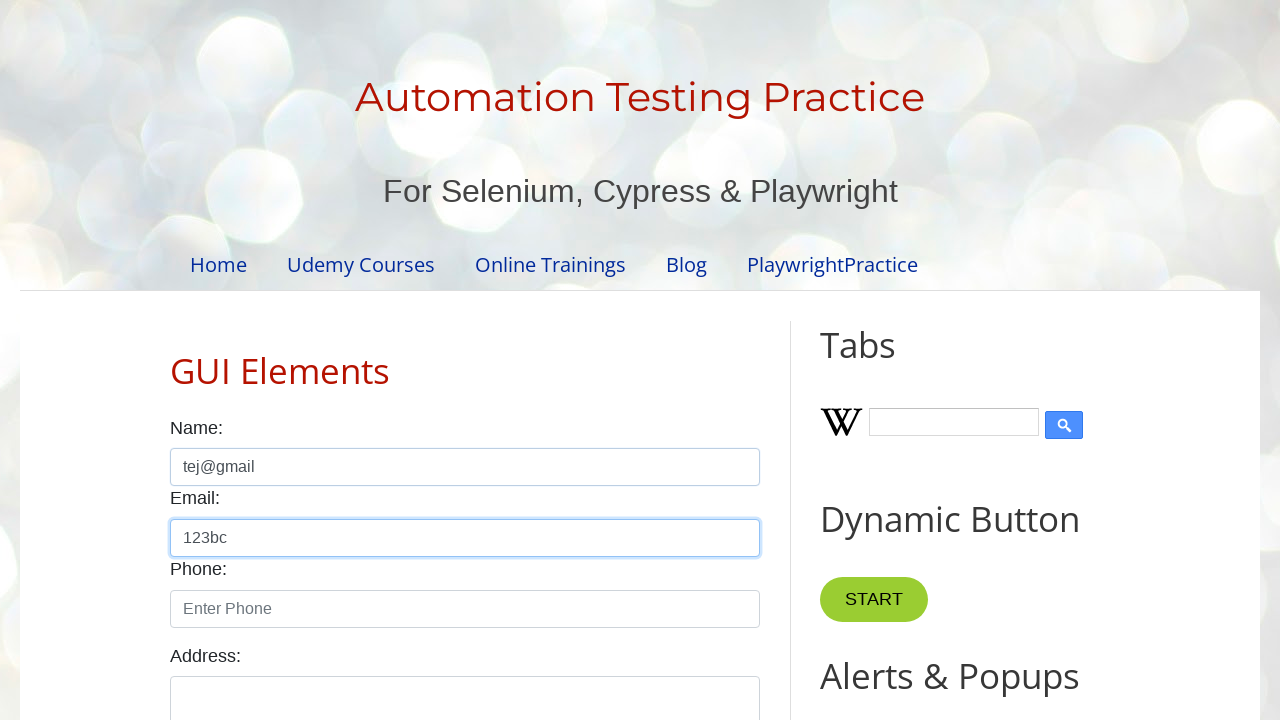

Located female radio button
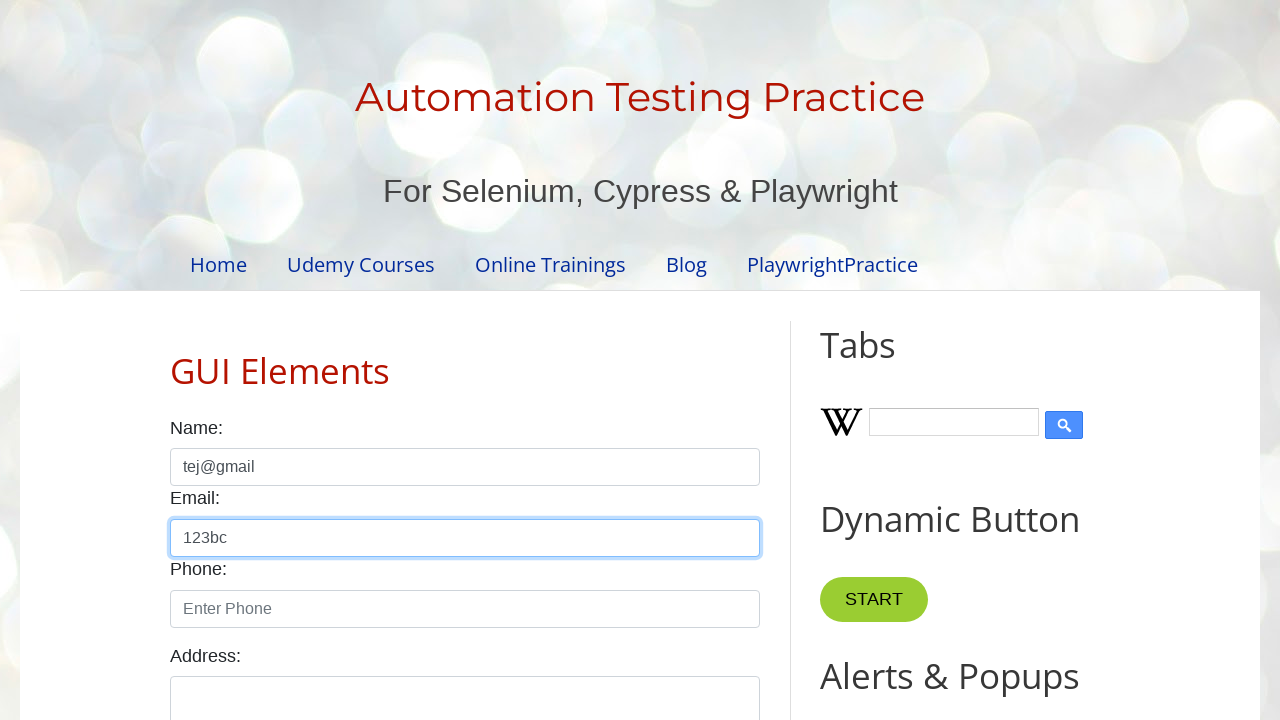

Female radio button is not selected
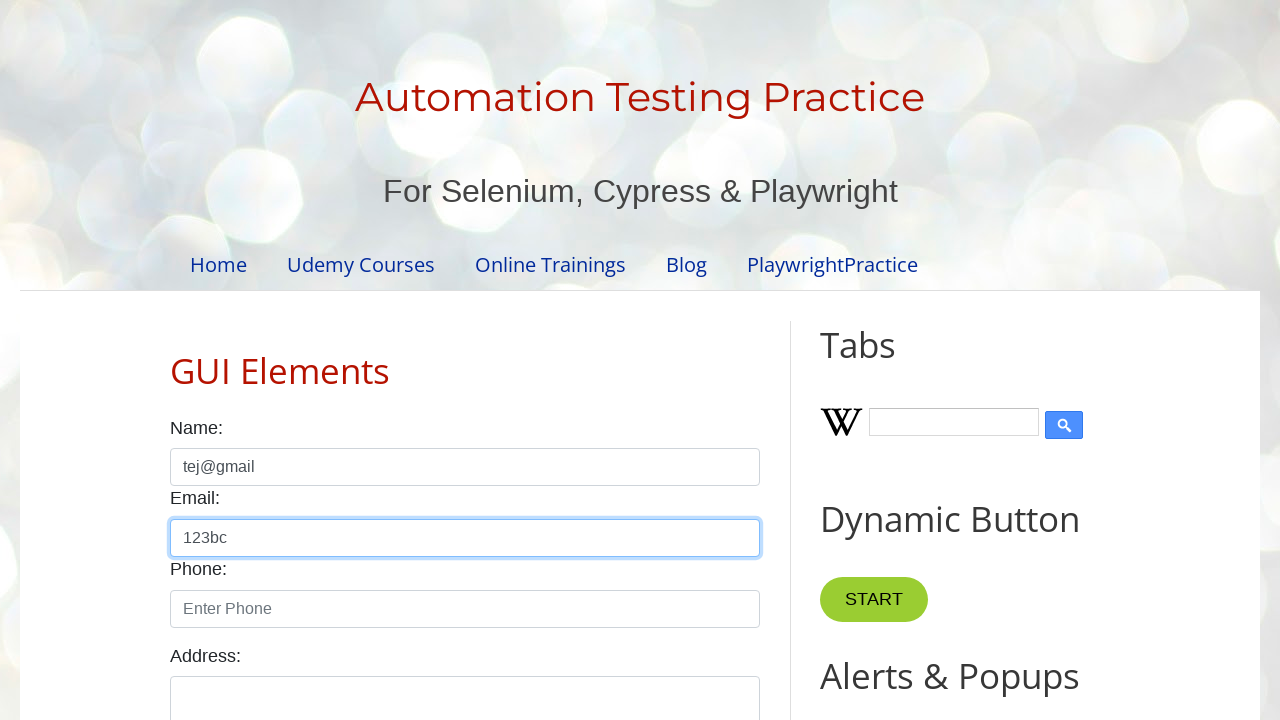

Clicked female radio button to select it at (250, 360) on xpath=//*[@id="female"]
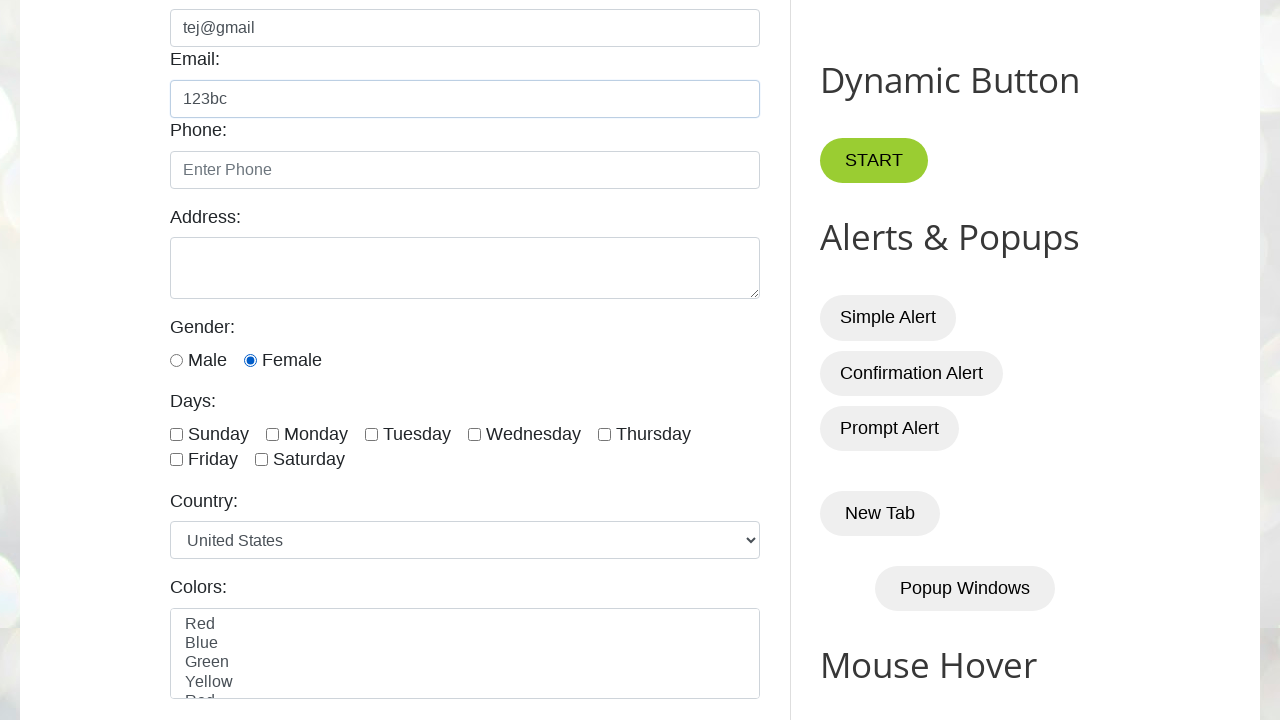

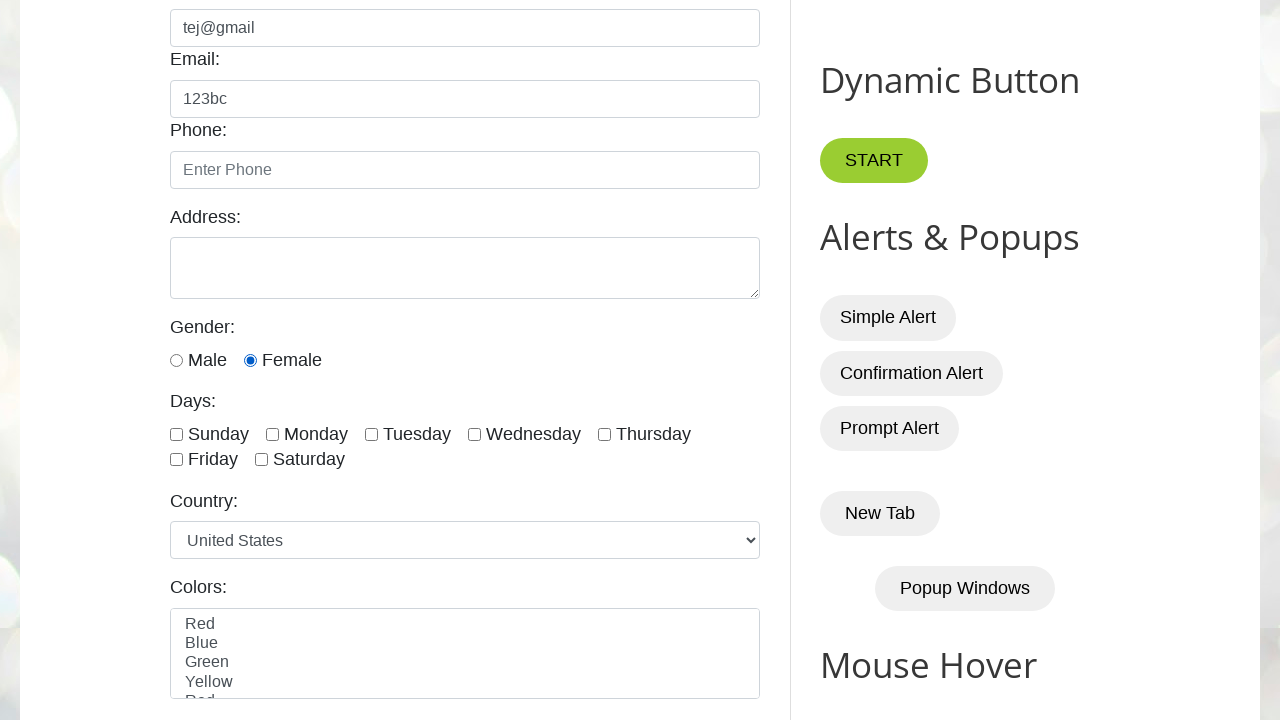